Interacts with a date picker on a dummy ticket booking form by selecting month, year, and day from dropdown/calendar controls

Starting URL: https://www.dummyticket.com/dummy-ticket-for-visa-application/

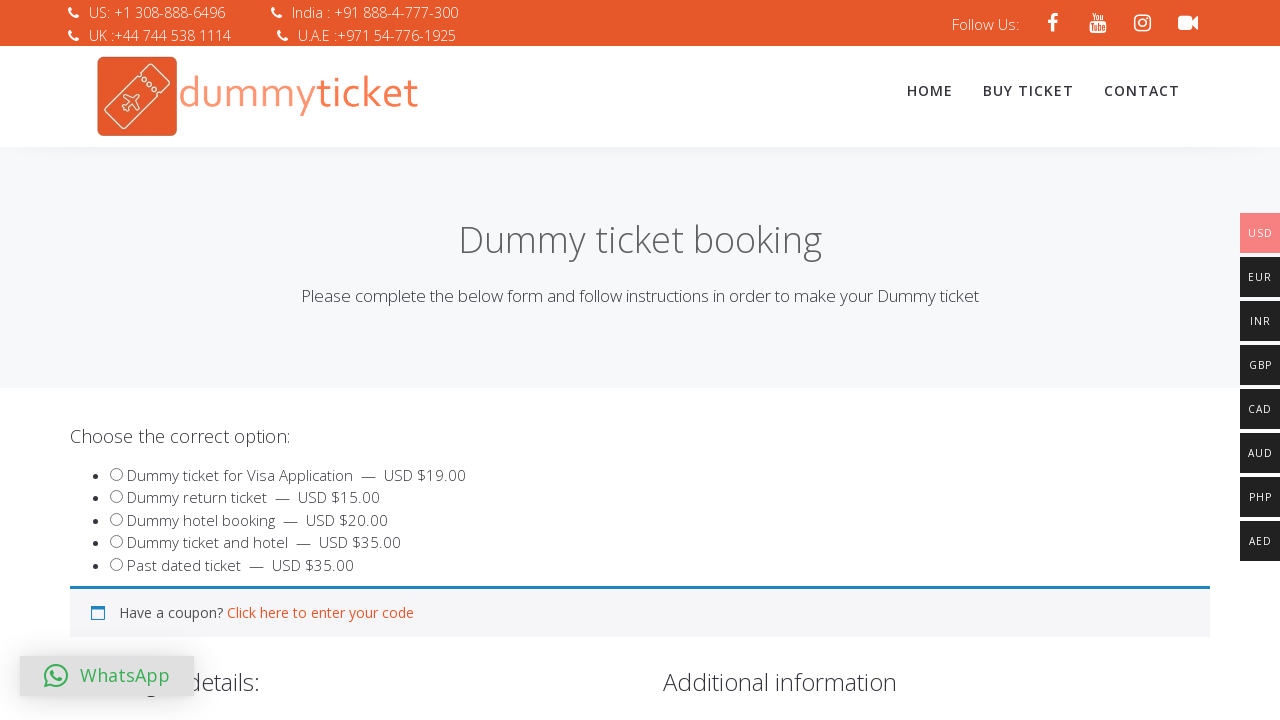

Clicked on the date of birth date picker field at (344, 360) on input[name='dob']
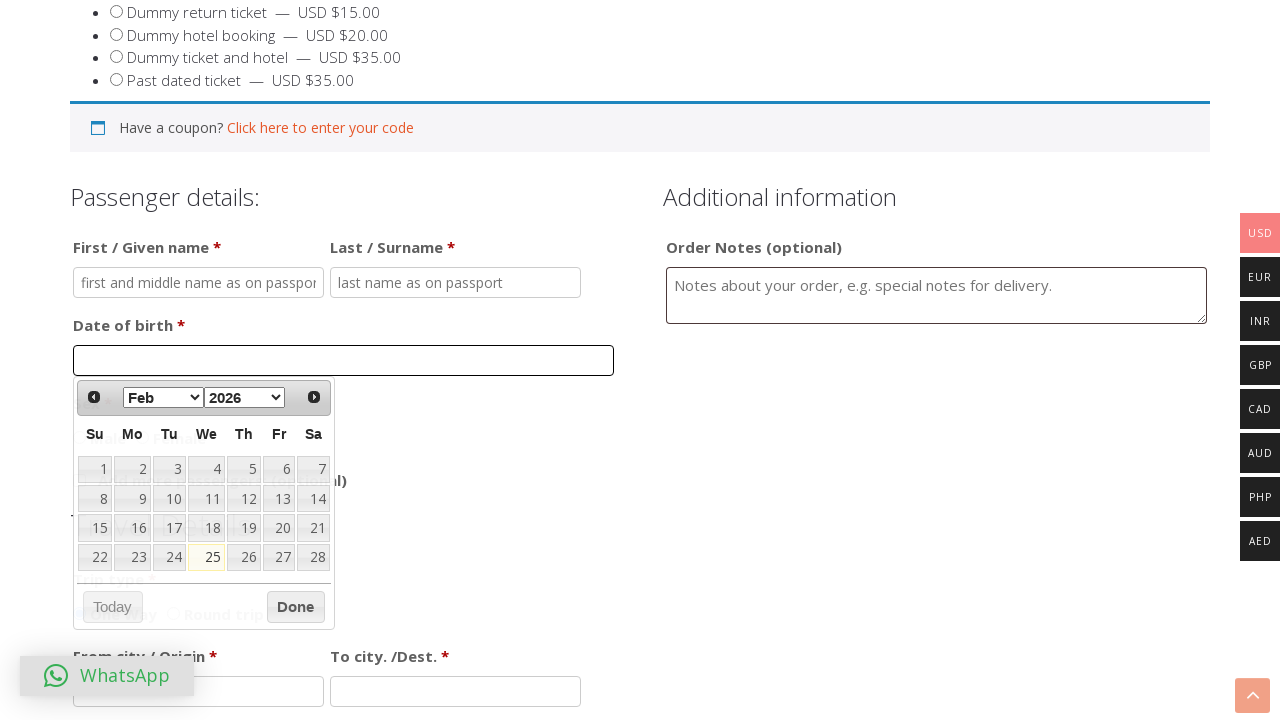

Date picker dropdown controls became visible
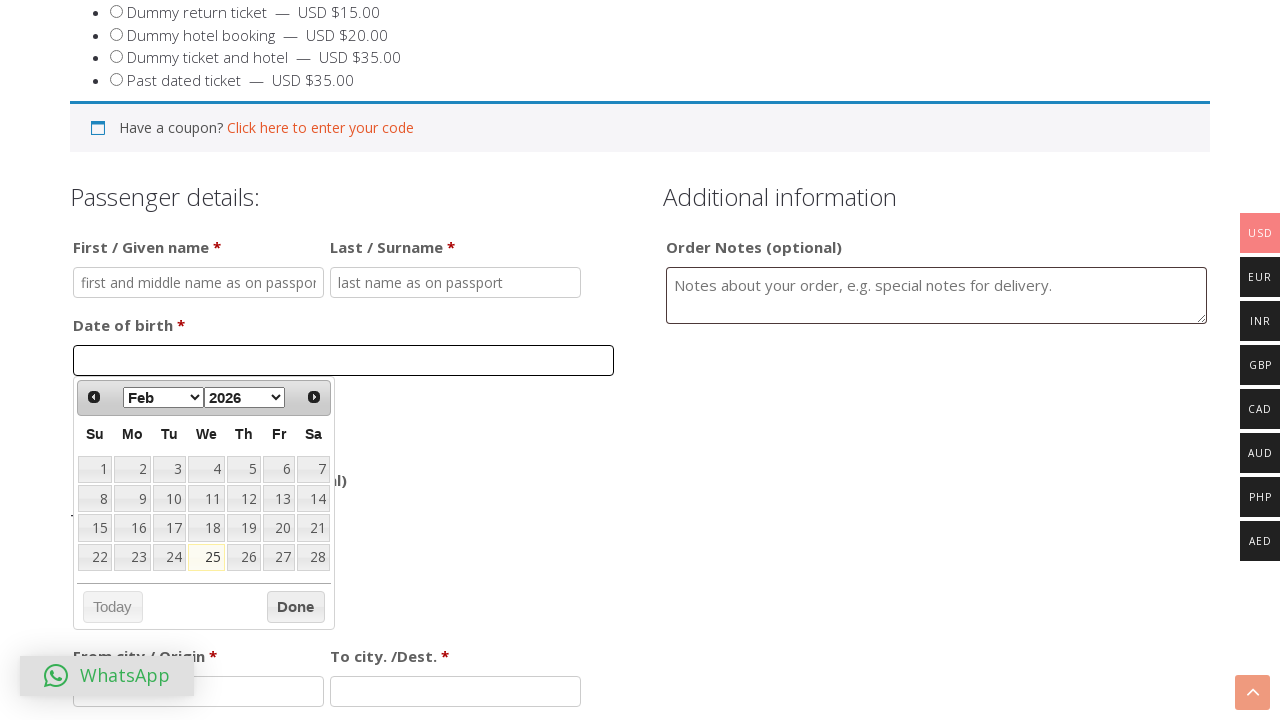

Selected May from the month dropdown on select.ui-datepicker-month
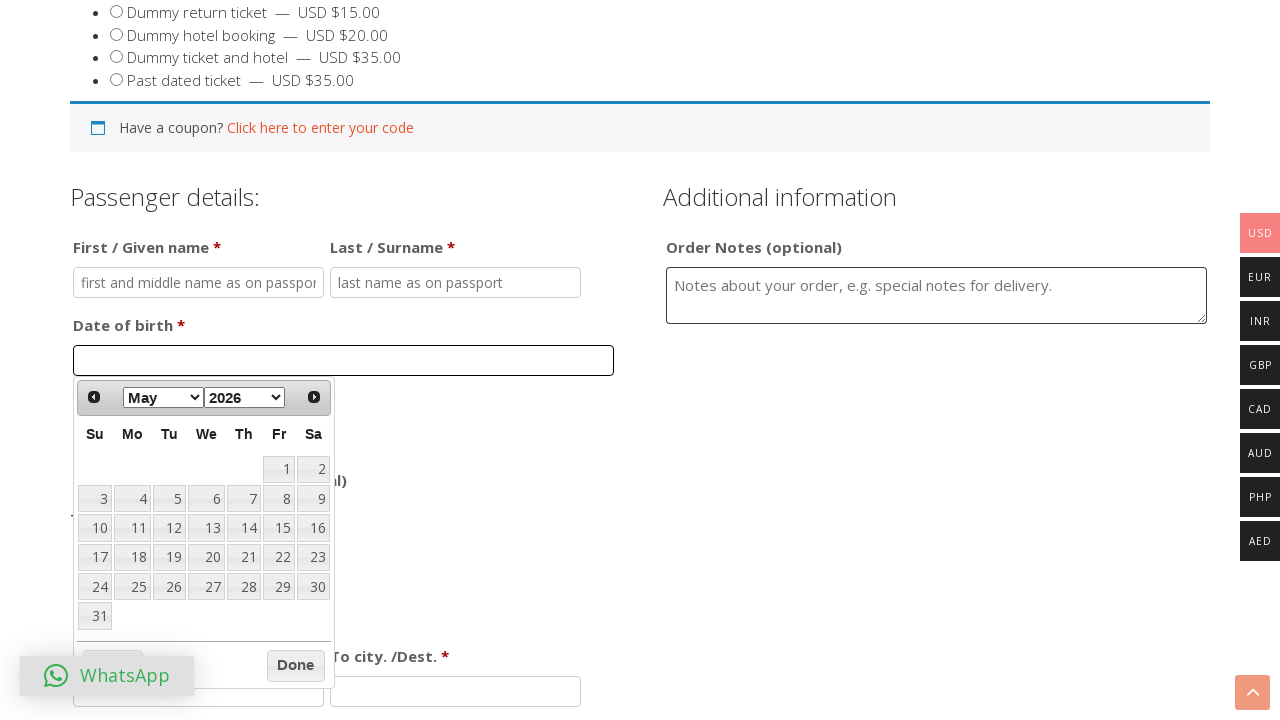

Selected 1990 from the year dropdown on select.ui-datepicker-year
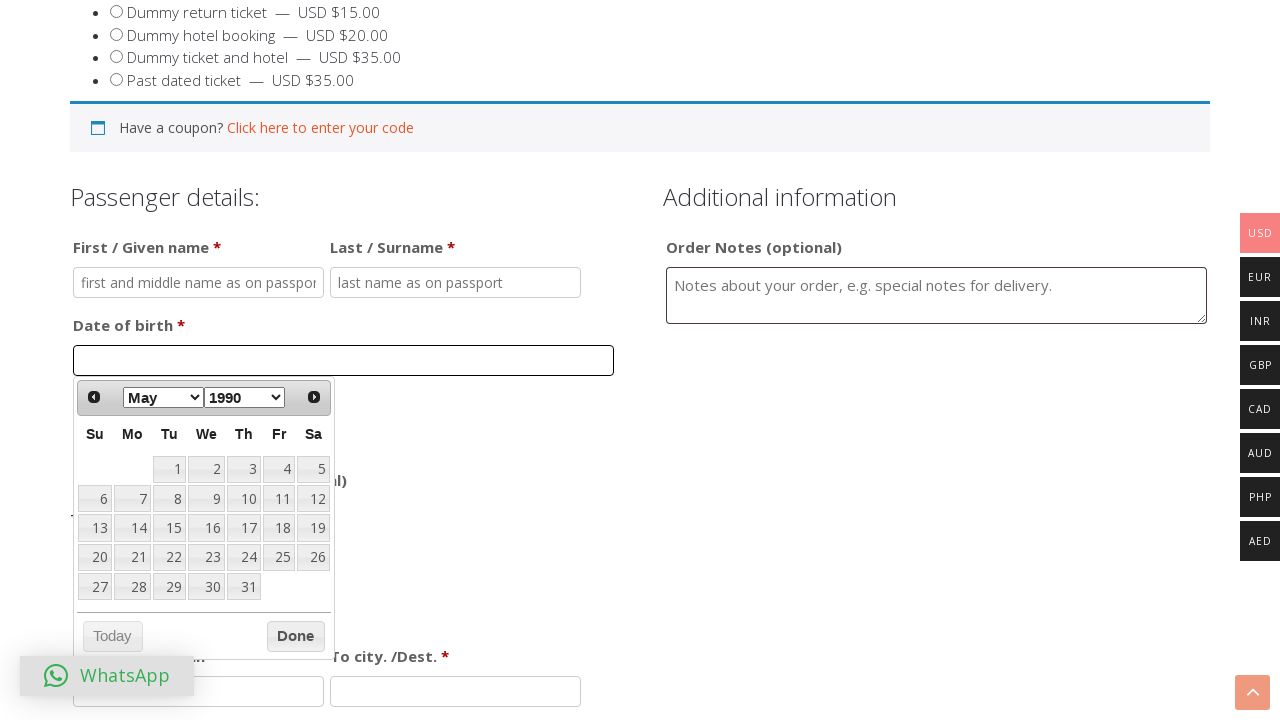

Clicked on day 15 in the date picker calendar at (169, 528) on a[data-date='15']
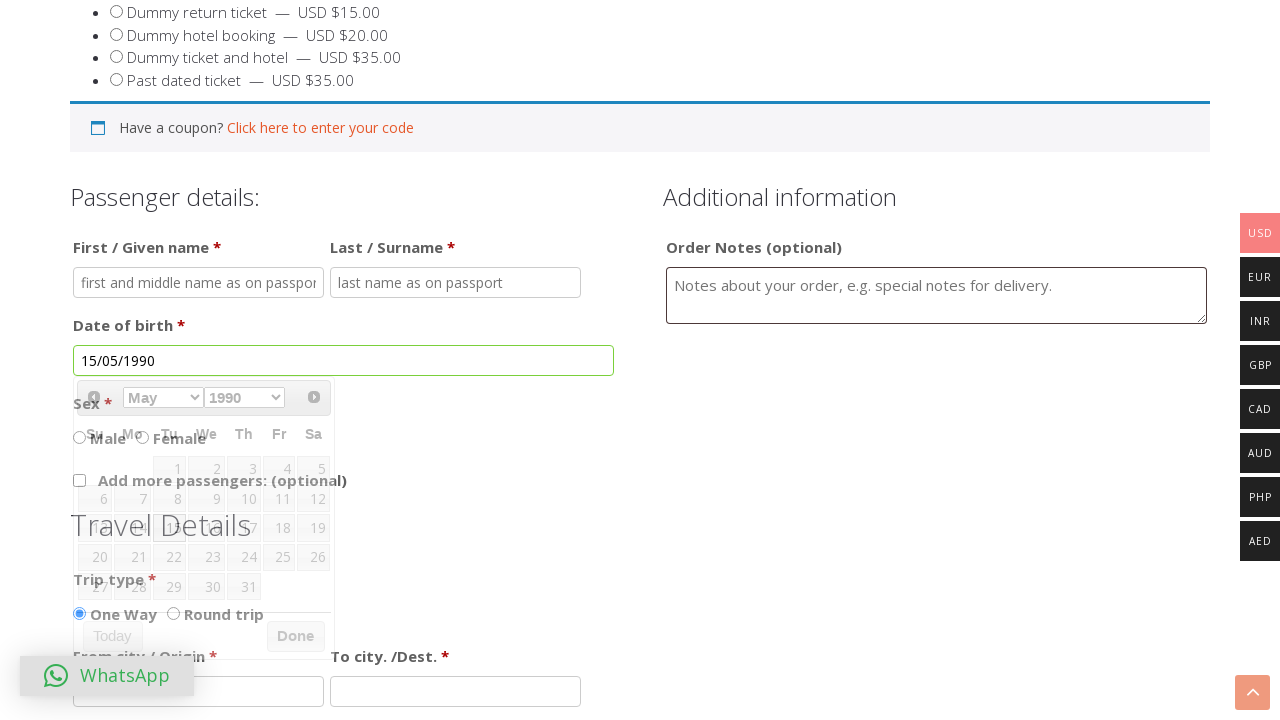

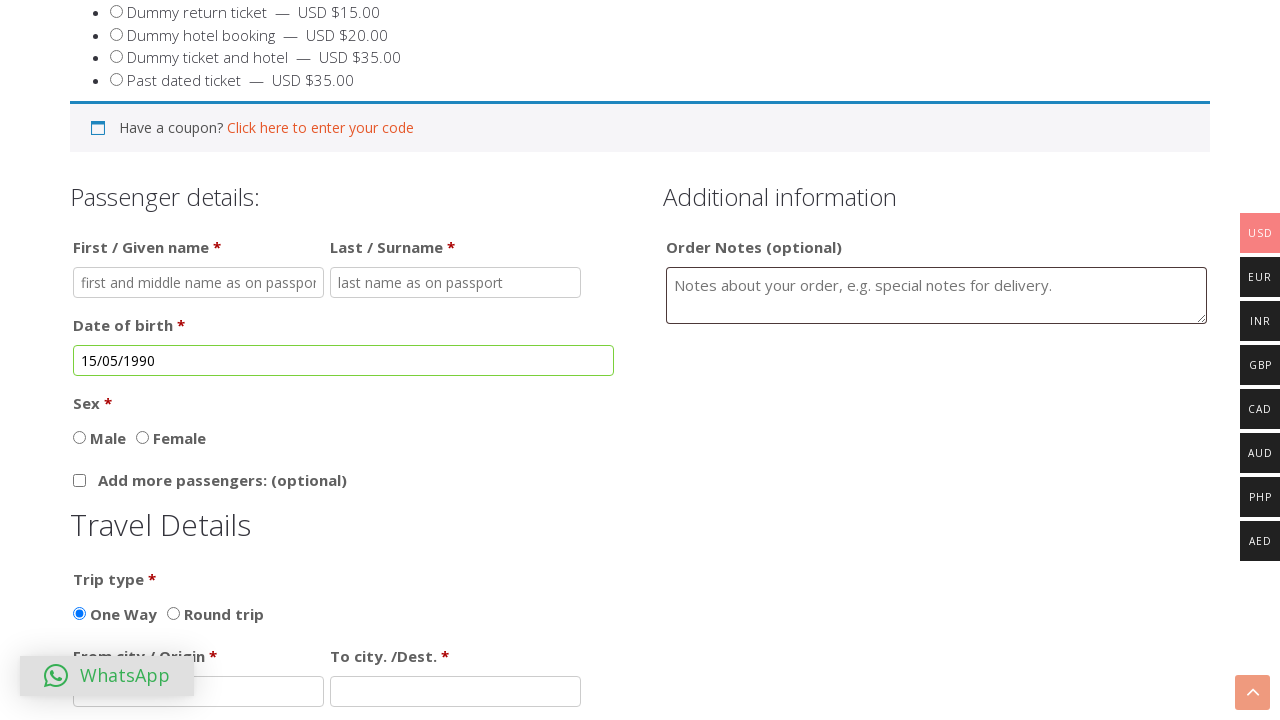